Tests wait functionality on LeafGround by clicking a button and waiting for a text element to become visible

Starting URL: https://www.leafground.com/waits.xhtml

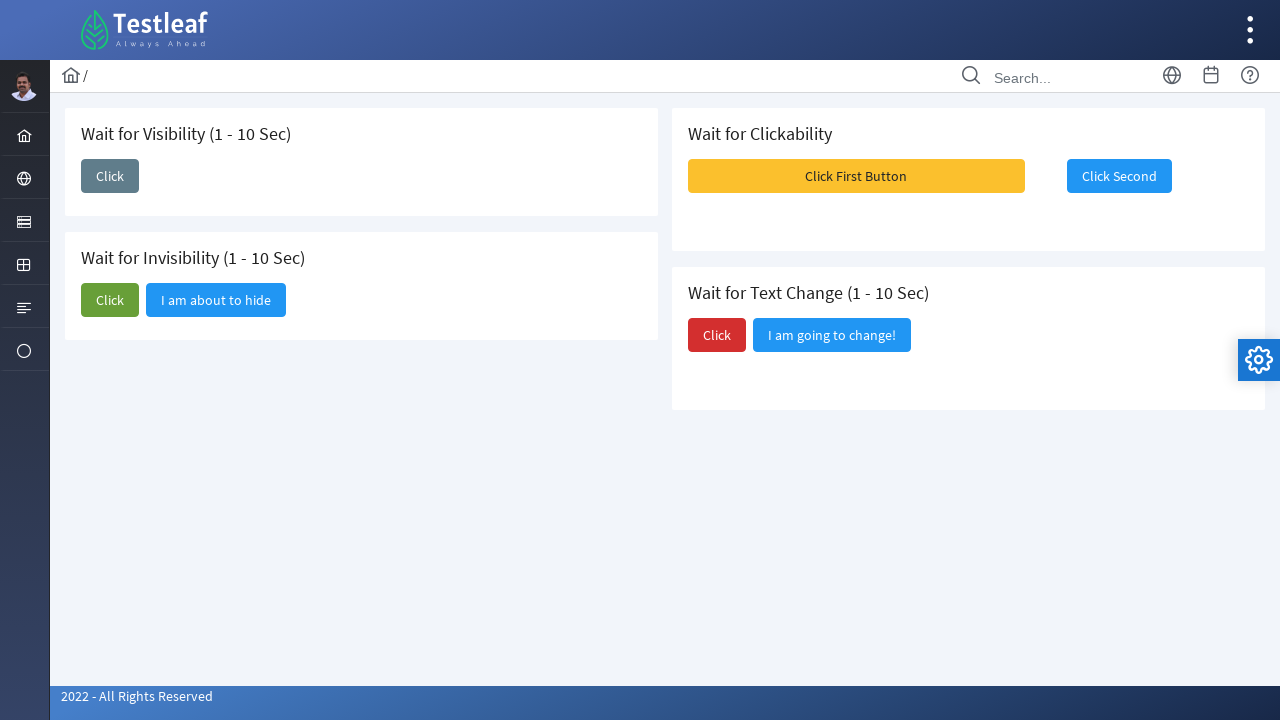

Clicked the first 'Click' button to trigger the wait scenario at (110, 176) on (//span[text()='Click'])[1]
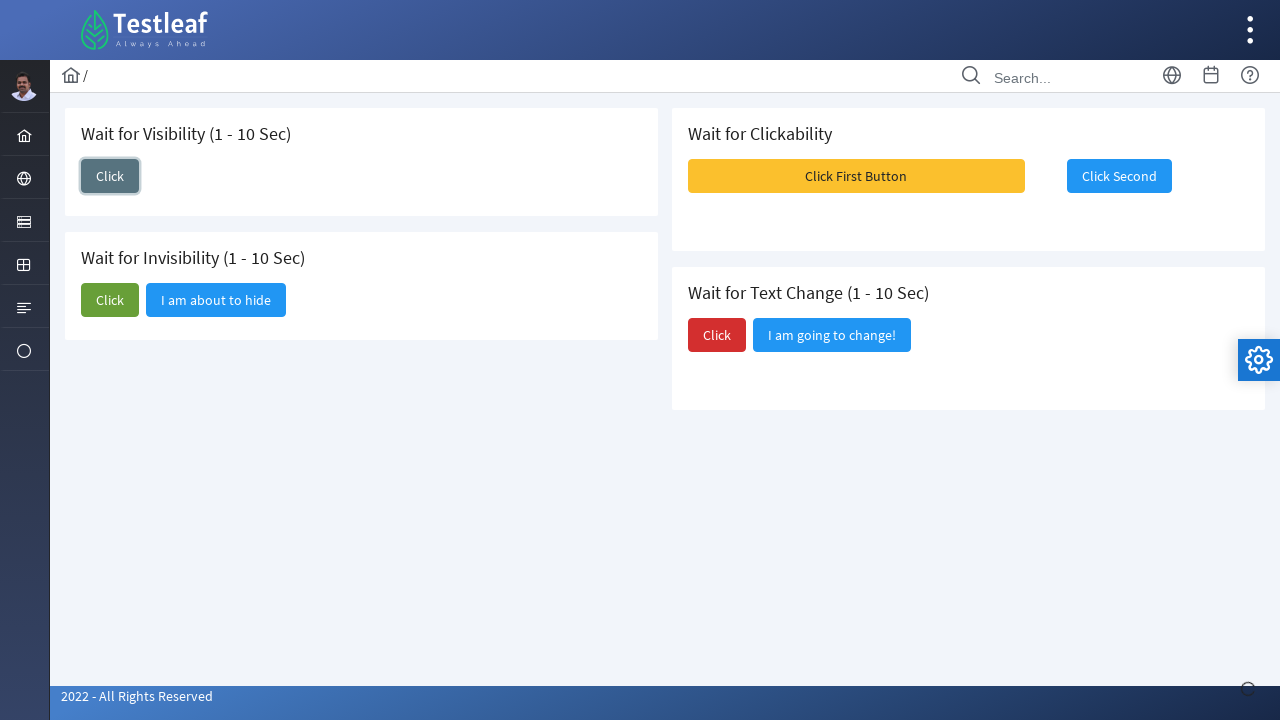

Waited for 'I am here' text element to become visible
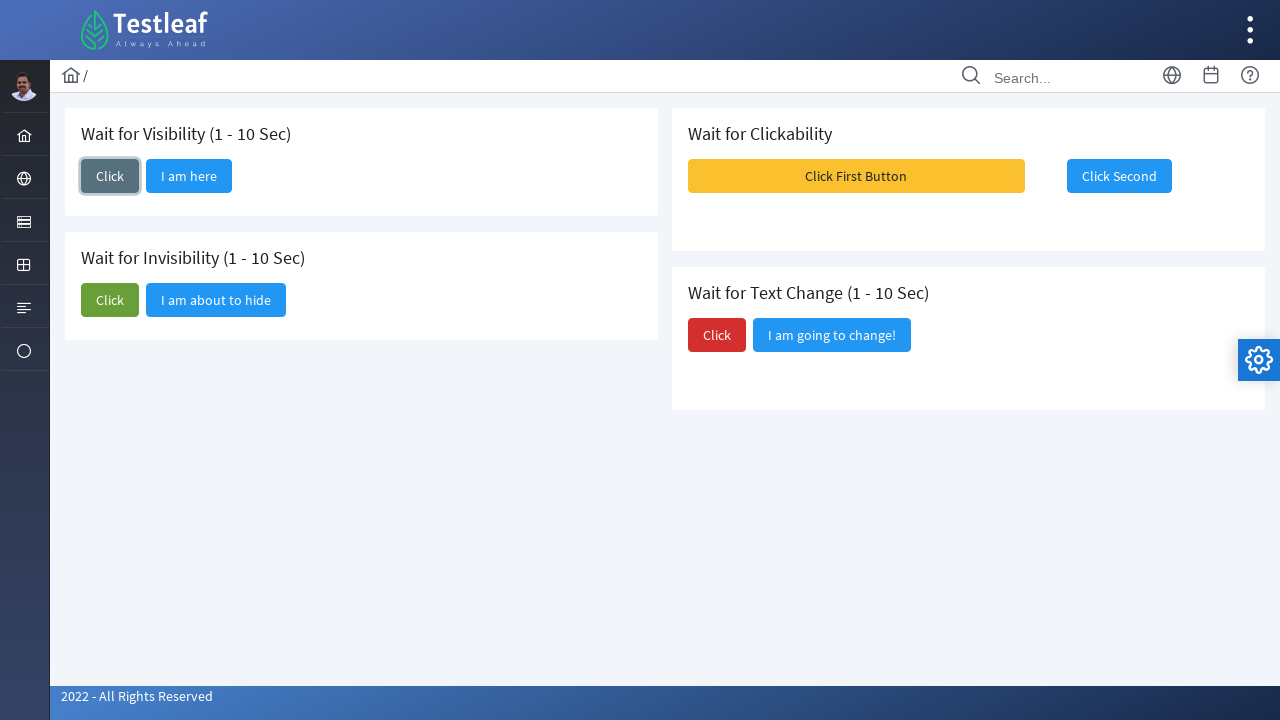

Located the 'I am here' text element
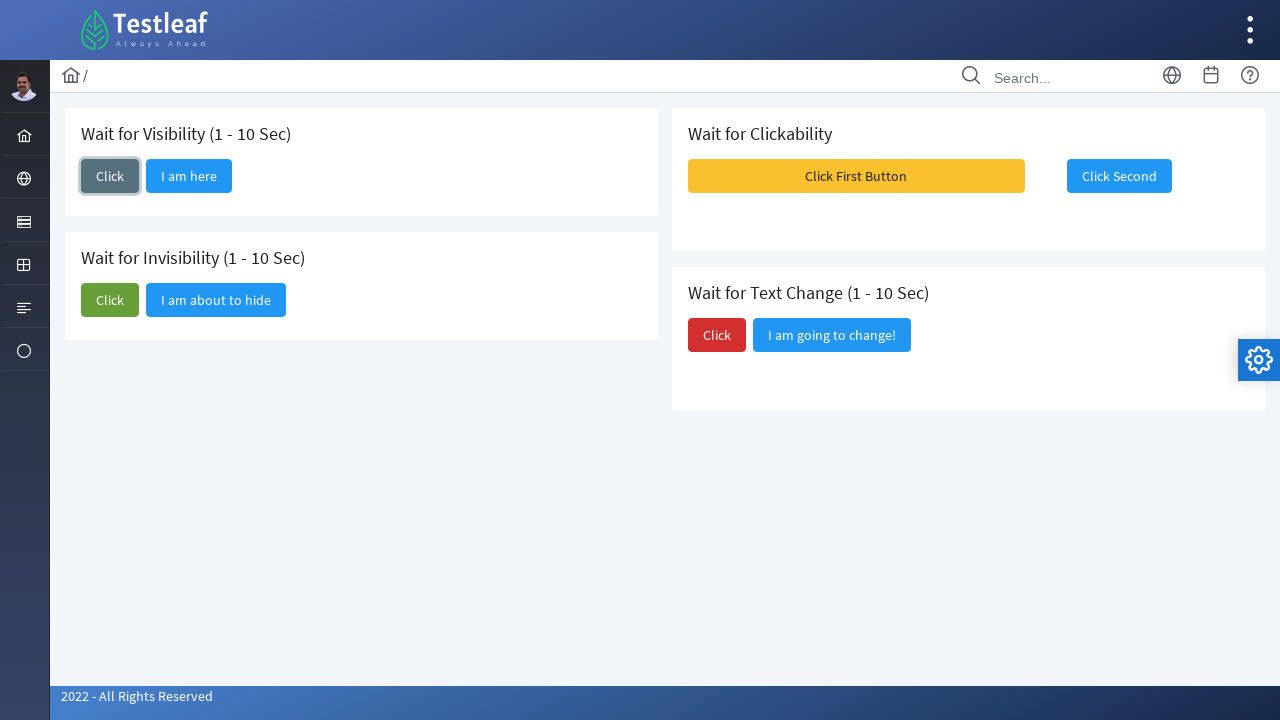

Retrieved and printed the text content of the element
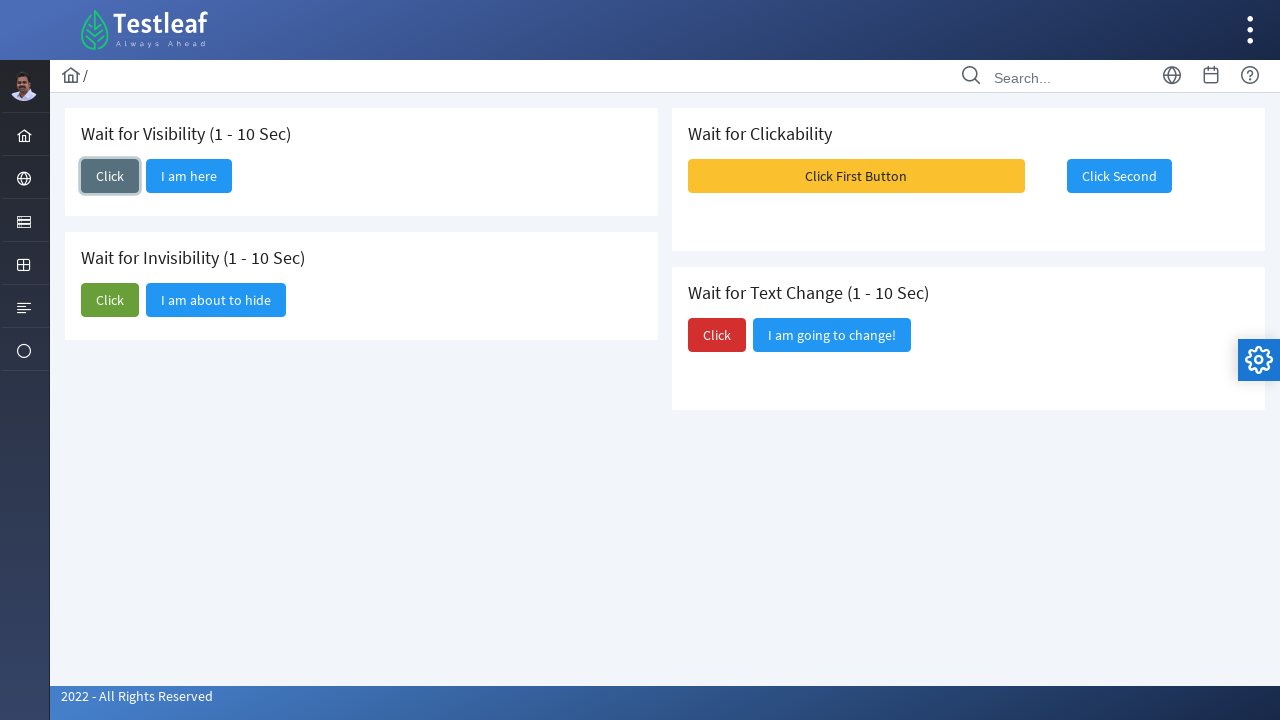

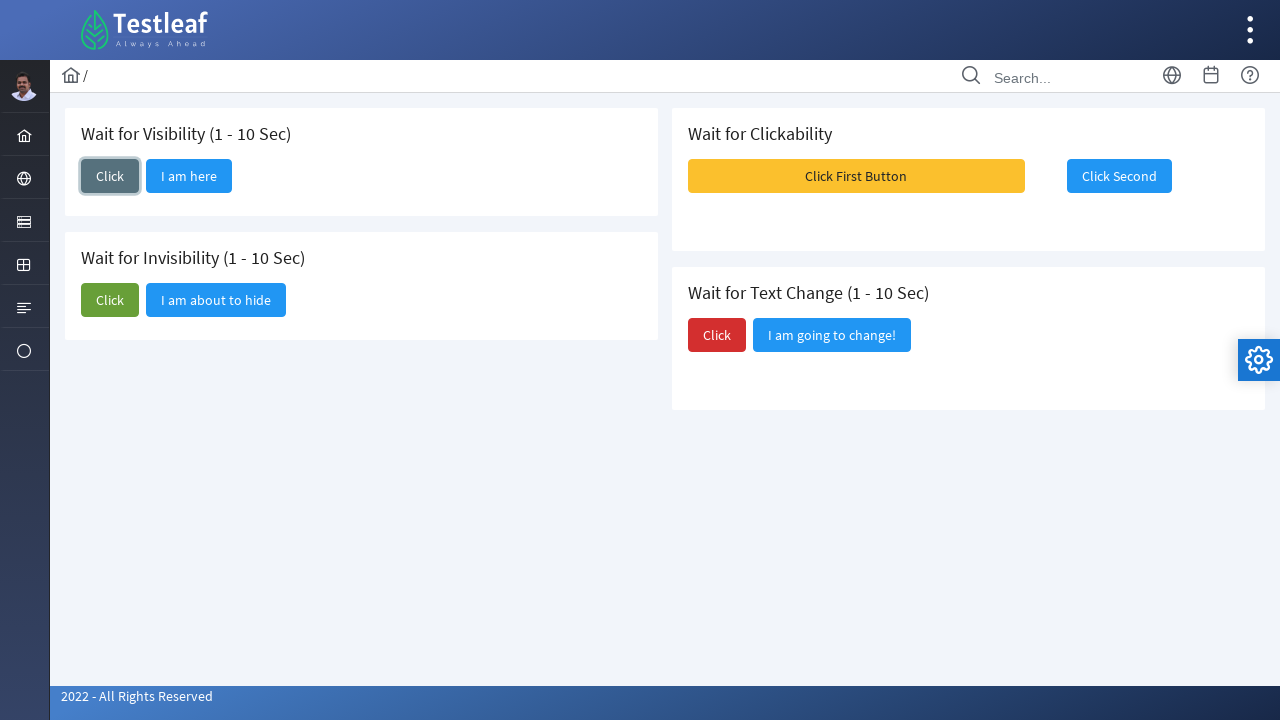